Tests a demo application by navigating to the login page, verifying it loads, clicking the Log In button, and verifying the app page loads after login.

Starting URL: https://demo.applitools.com

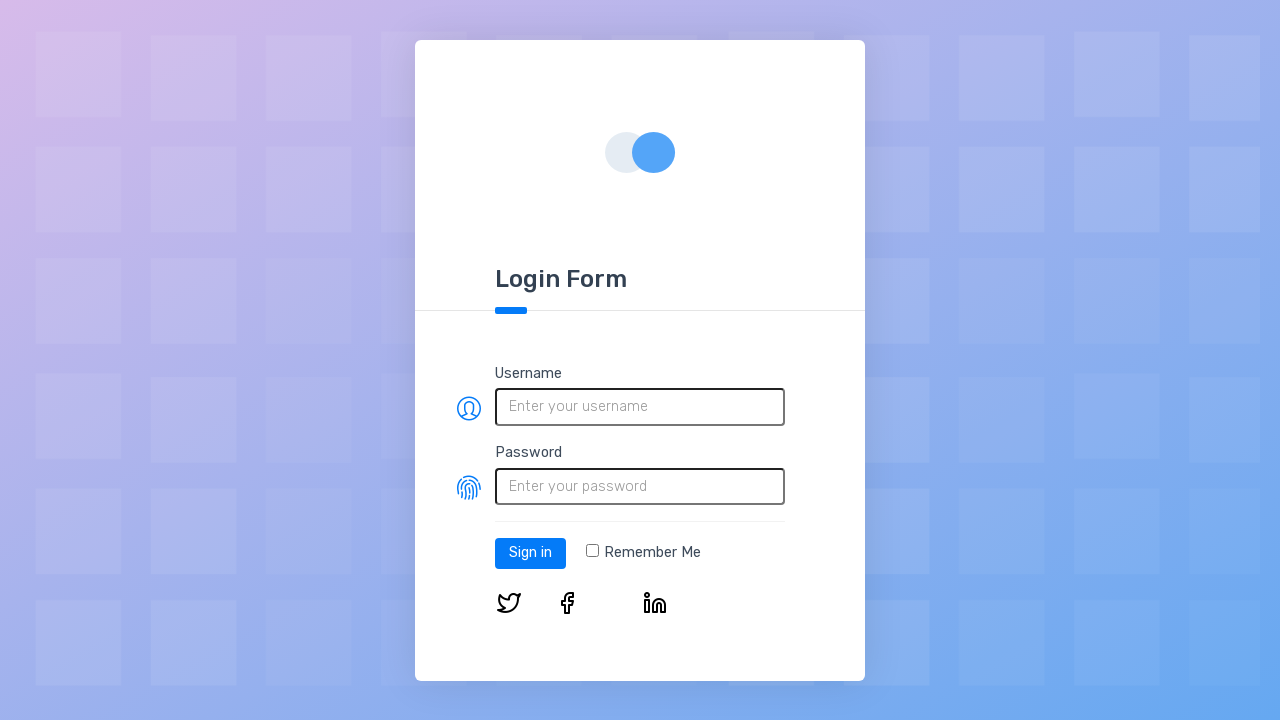

Login page fully loaded (networkidle)
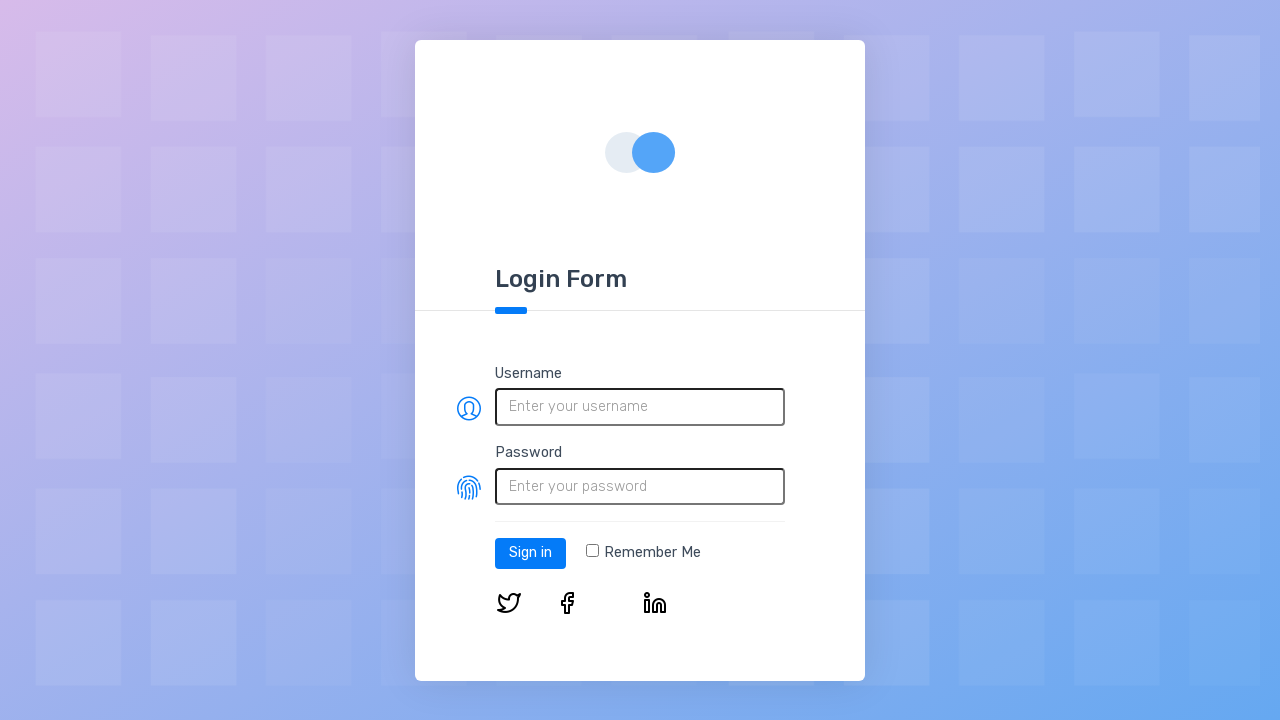

Log In button element is visible
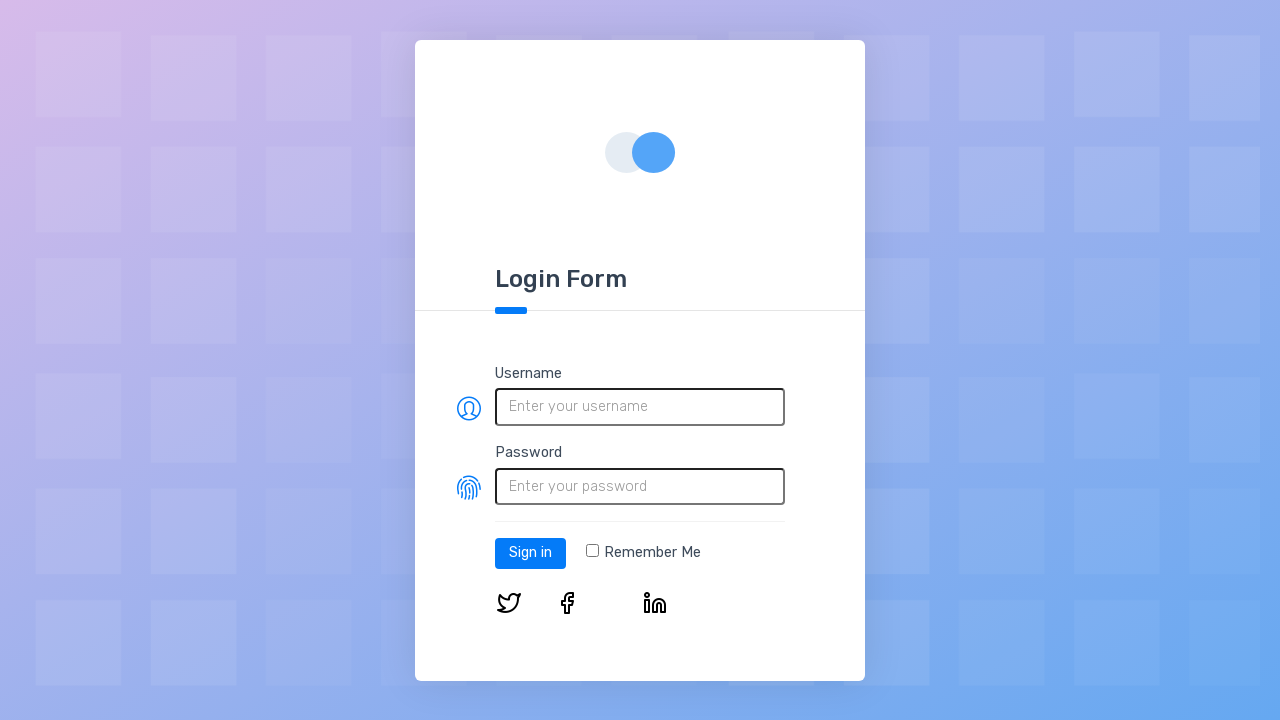

Clicked the Log In button at (530, 553) on #log-in
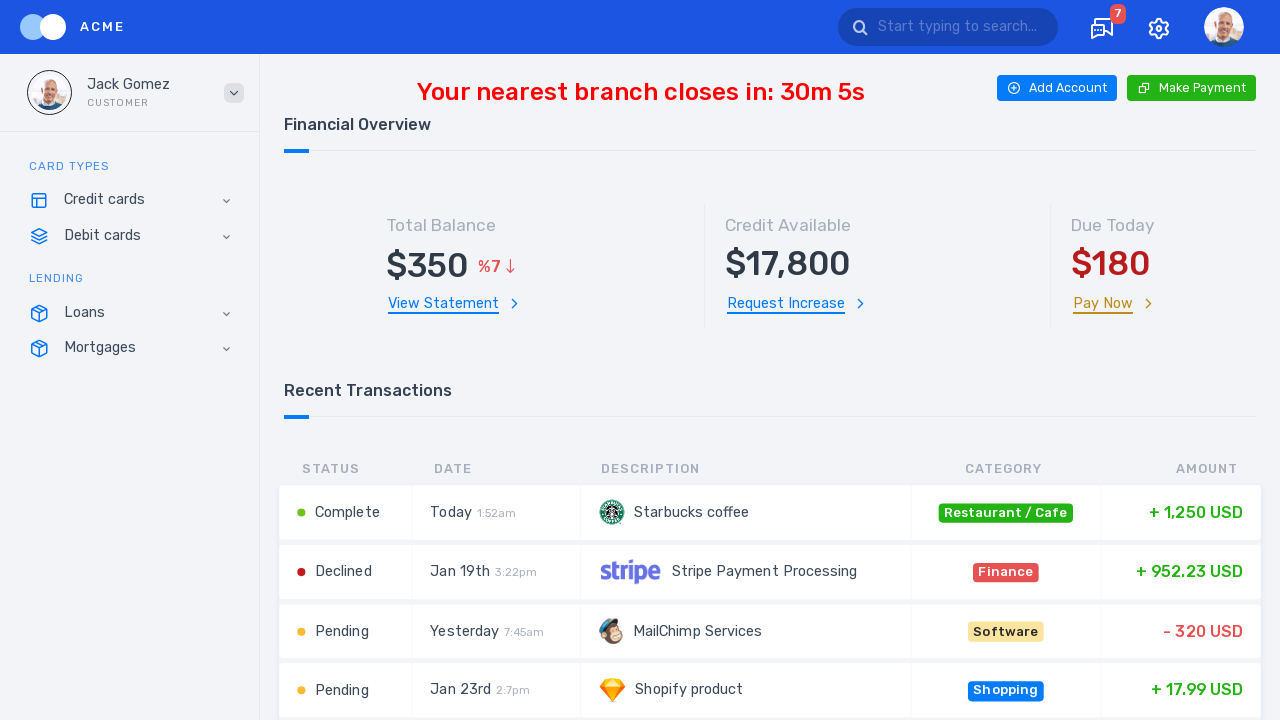

App page fully loaded after login (networkidle)
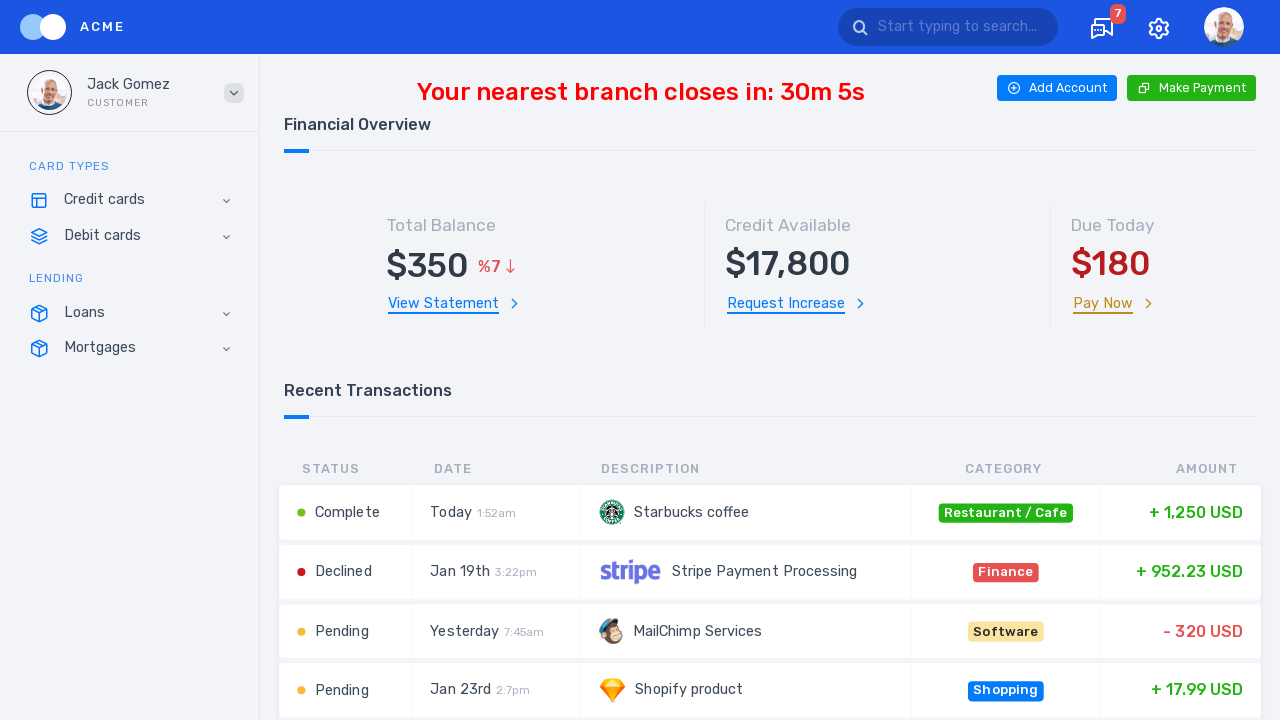

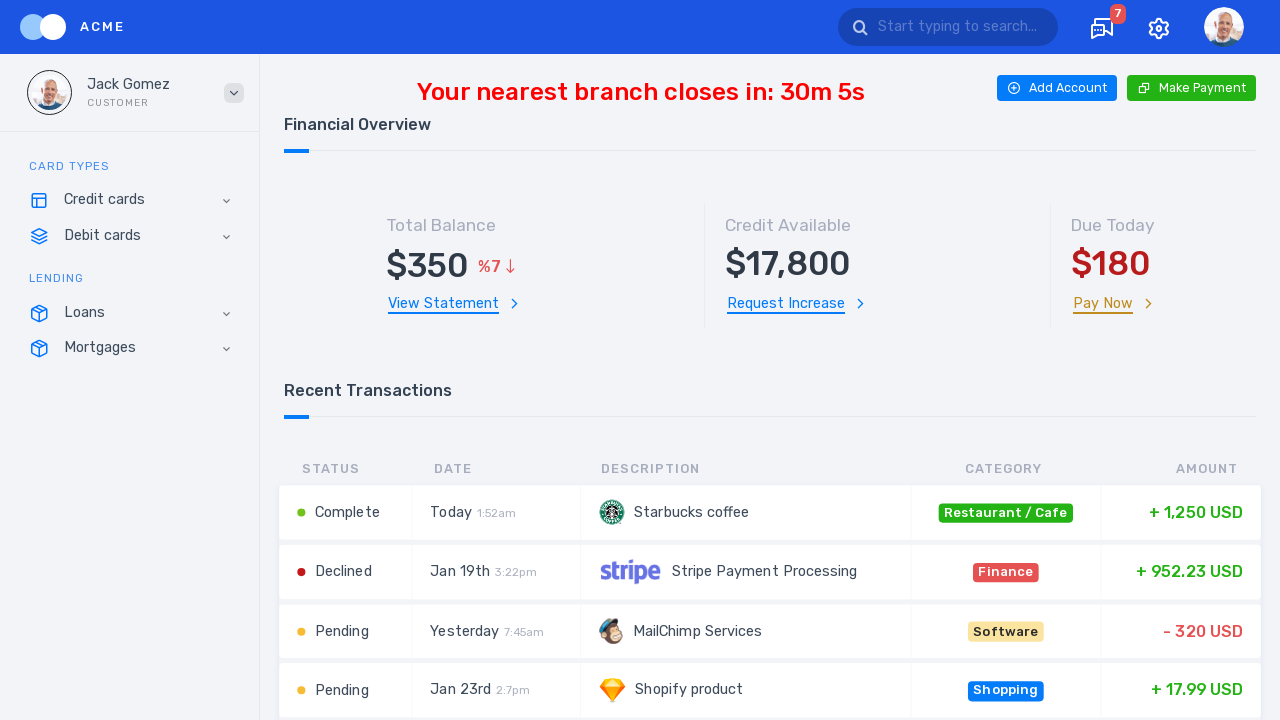